Tests that pressing Escape cancels editing without saving changes

Starting URL: https://demo.playwright.dev/todomvc

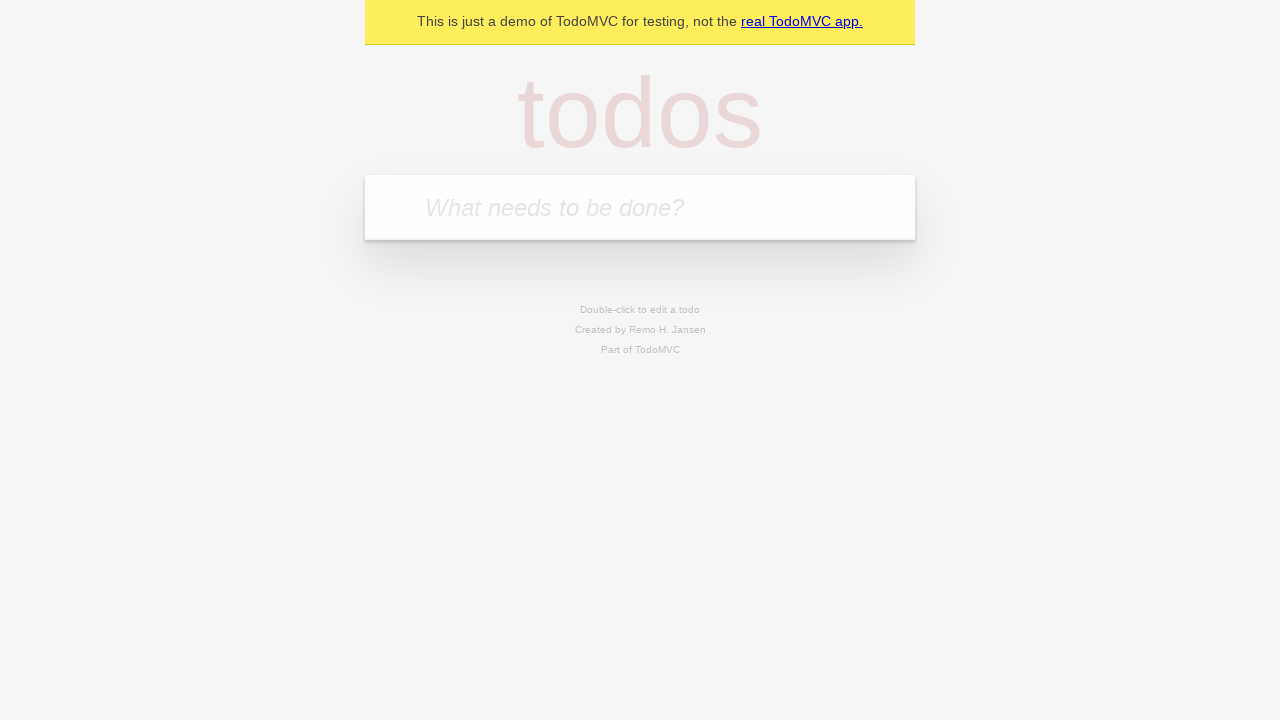

Filled todo input with 'buy some cheese' on internal:attr=[placeholder="What needs to be done?"i]
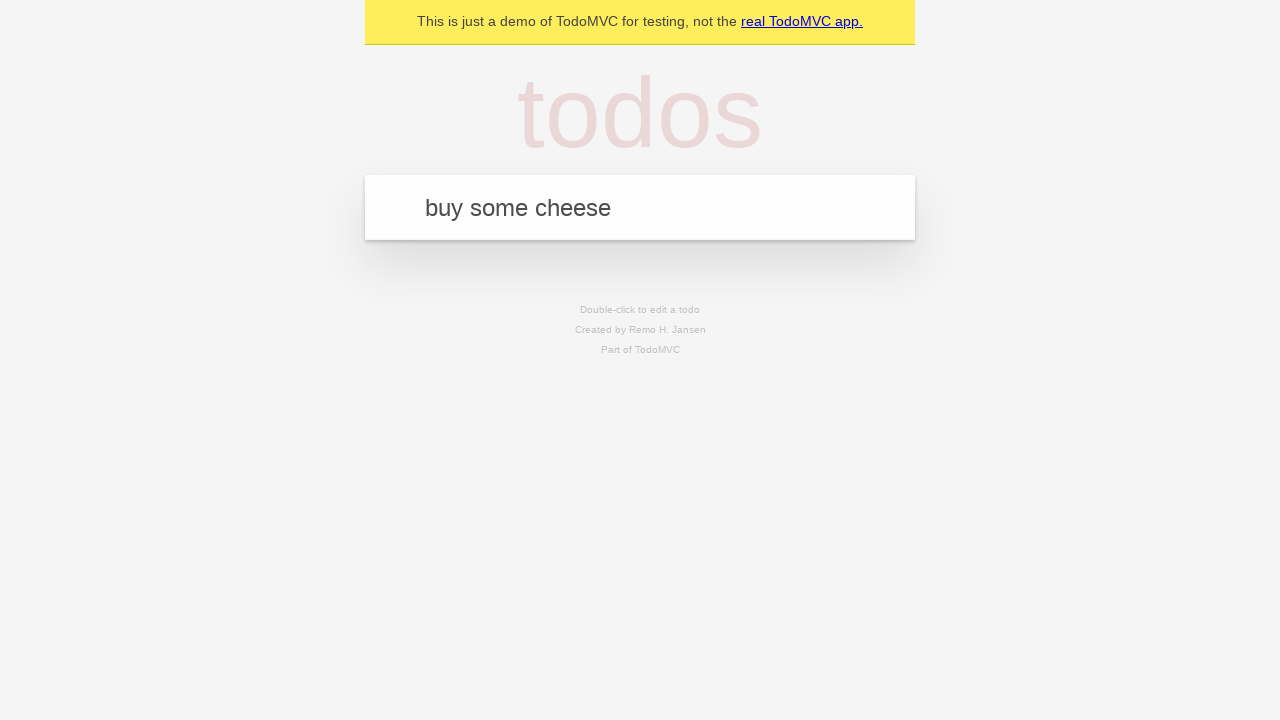

Pressed Enter to add first todo on internal:attr=[placeholder="What needs to be done?"i]
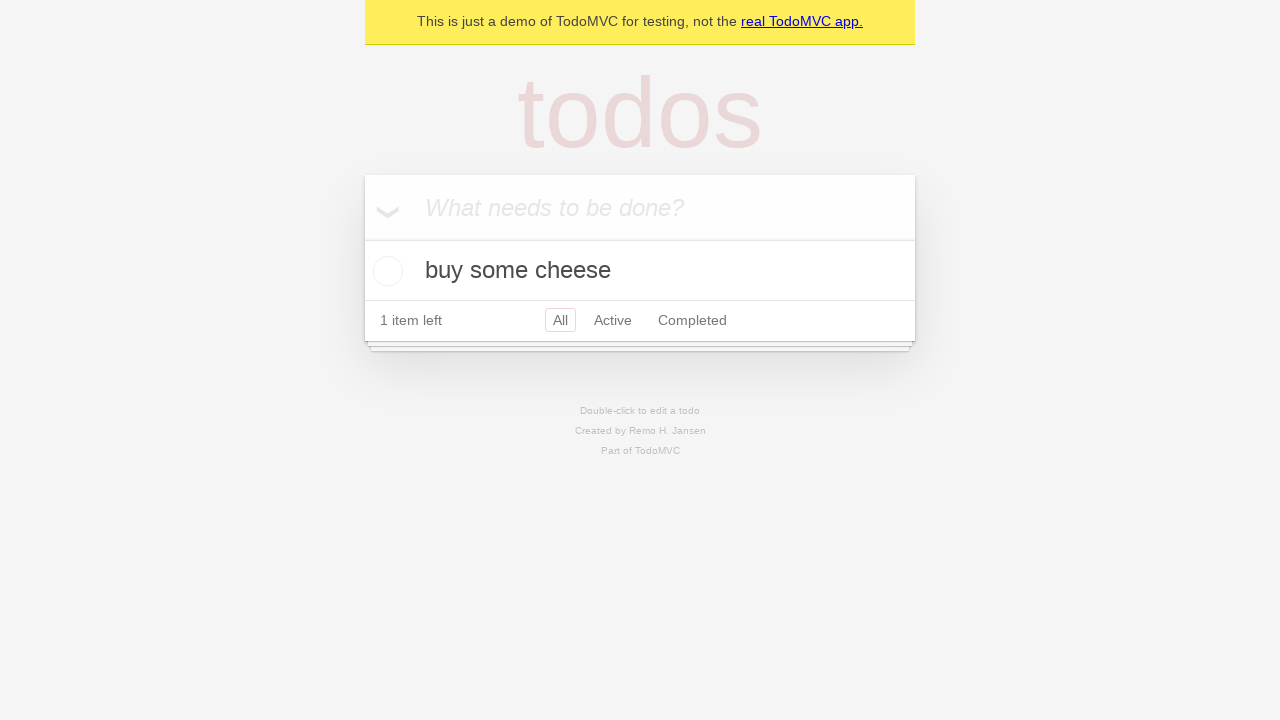

Filled todo input with 'feed the cat' on internal:attr=[placeholder="What needs to be done?"i]
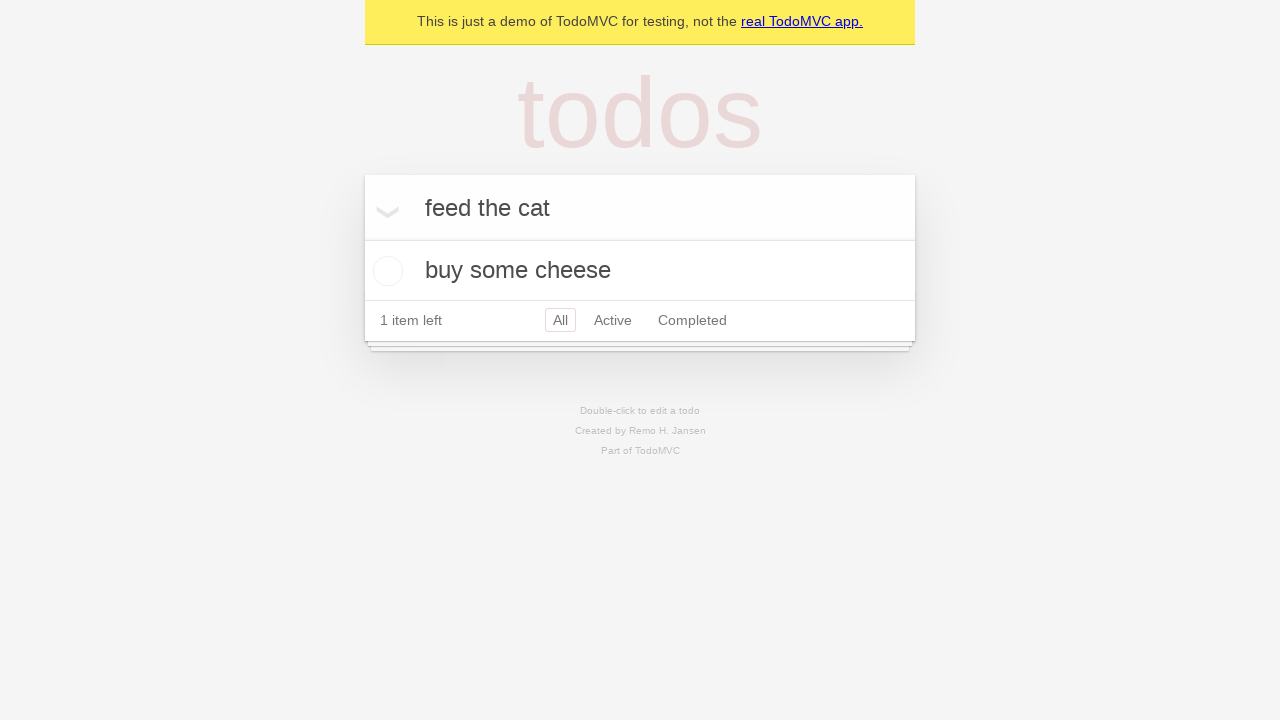

Pressed Enter to add second todo on internal:attr=[placeholder="What needs to be done?"i]
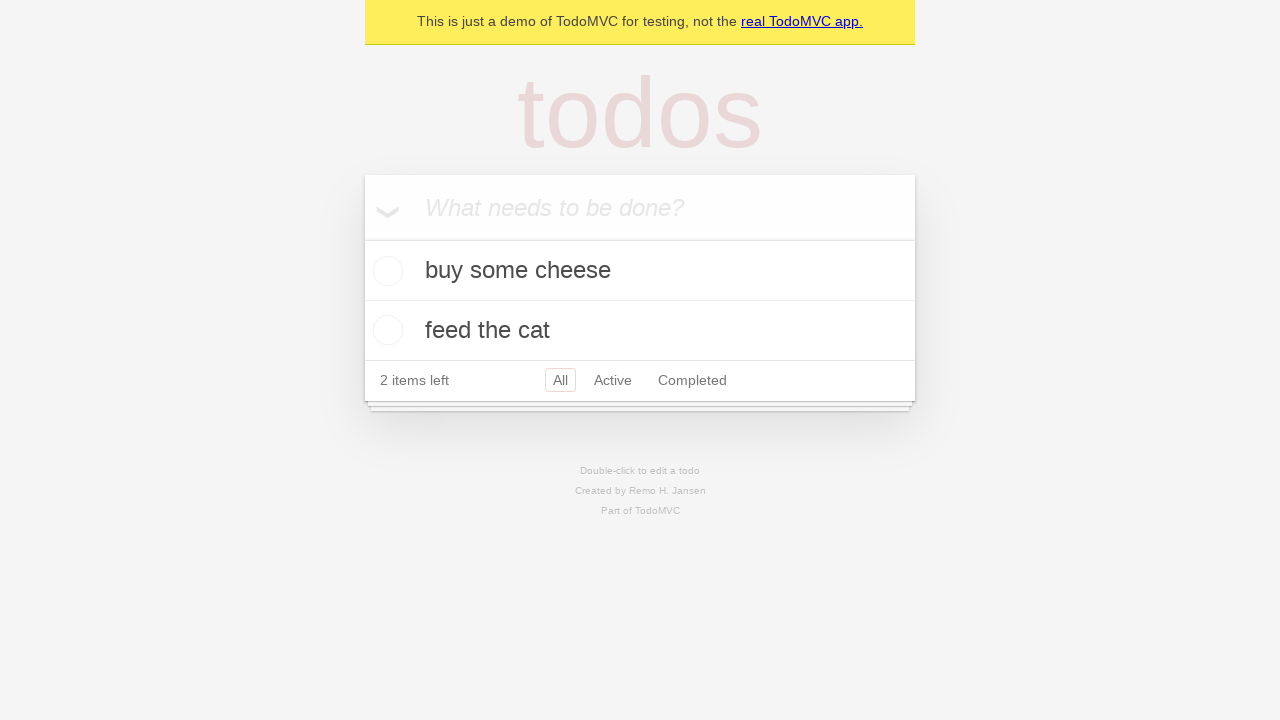

Filled todo input with 'book a doctors appointment' on internal:attr=[placeholder="What needs to be done?"i]
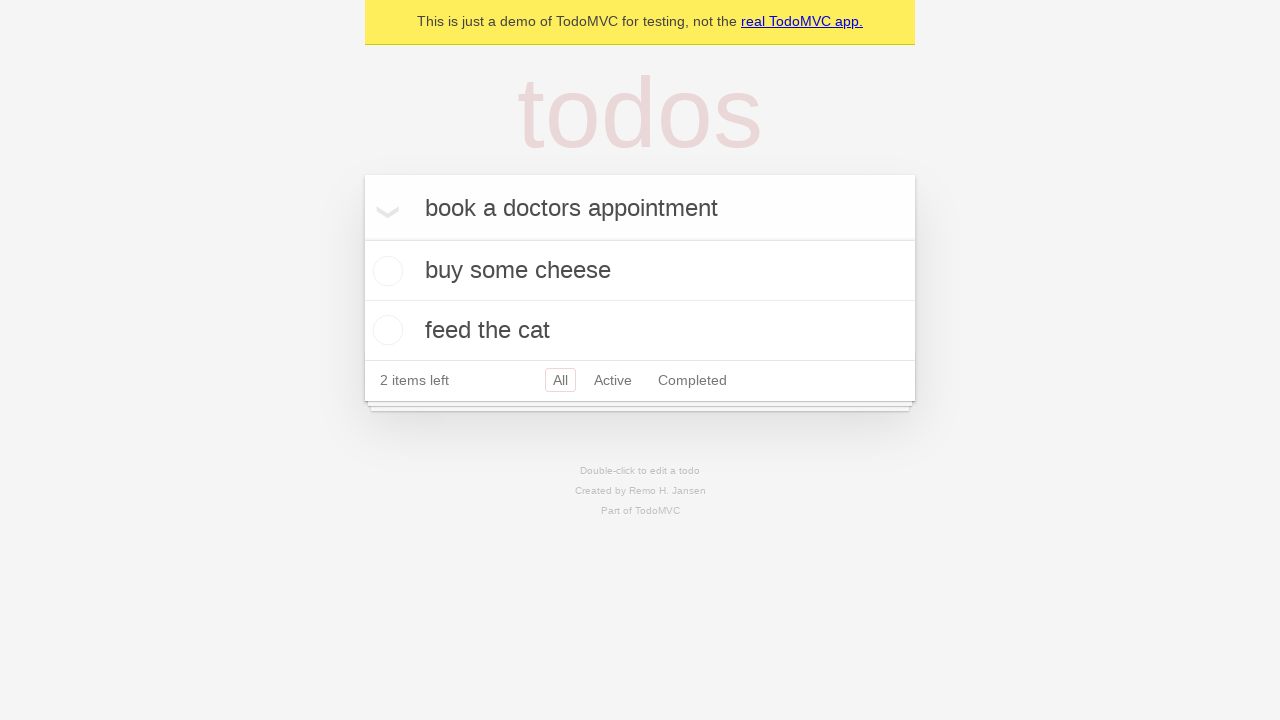

Pressed Enter to add third todo on internal:attr=[placeholder="What needs to be done?"i]
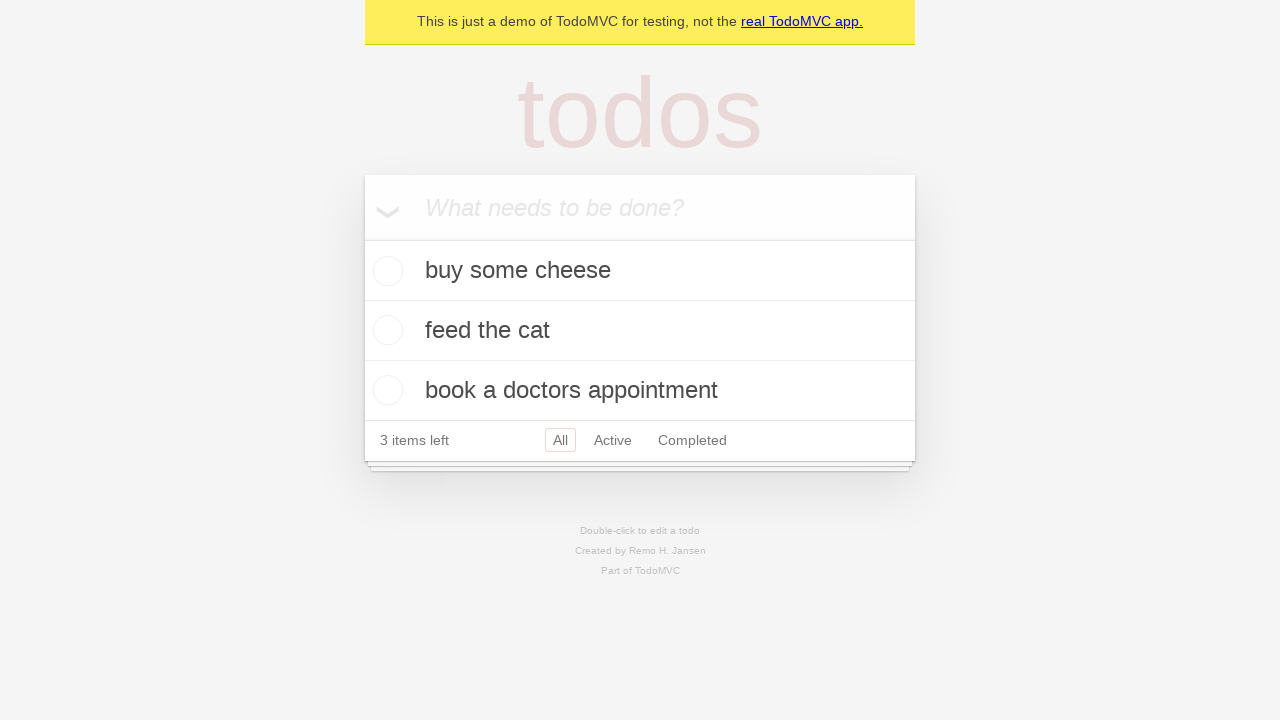

Double-clicked second todo to enter edit mode at (640, 331) on internal:testid=[data-testid="todo-item"s] >> nth=1
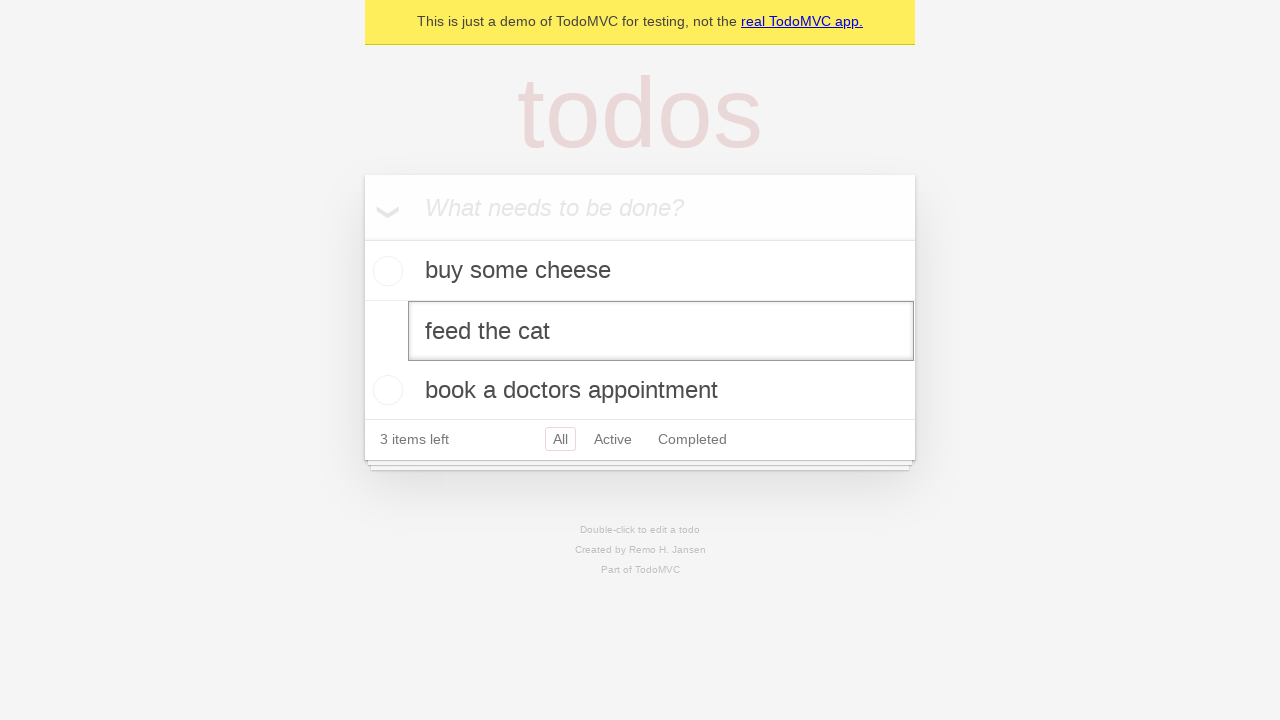

Changed todo text to 'buy some sausages' on internal:testid=[data-testid="todo-item"s] >> nth=1 >> internal:role=textbox[nam
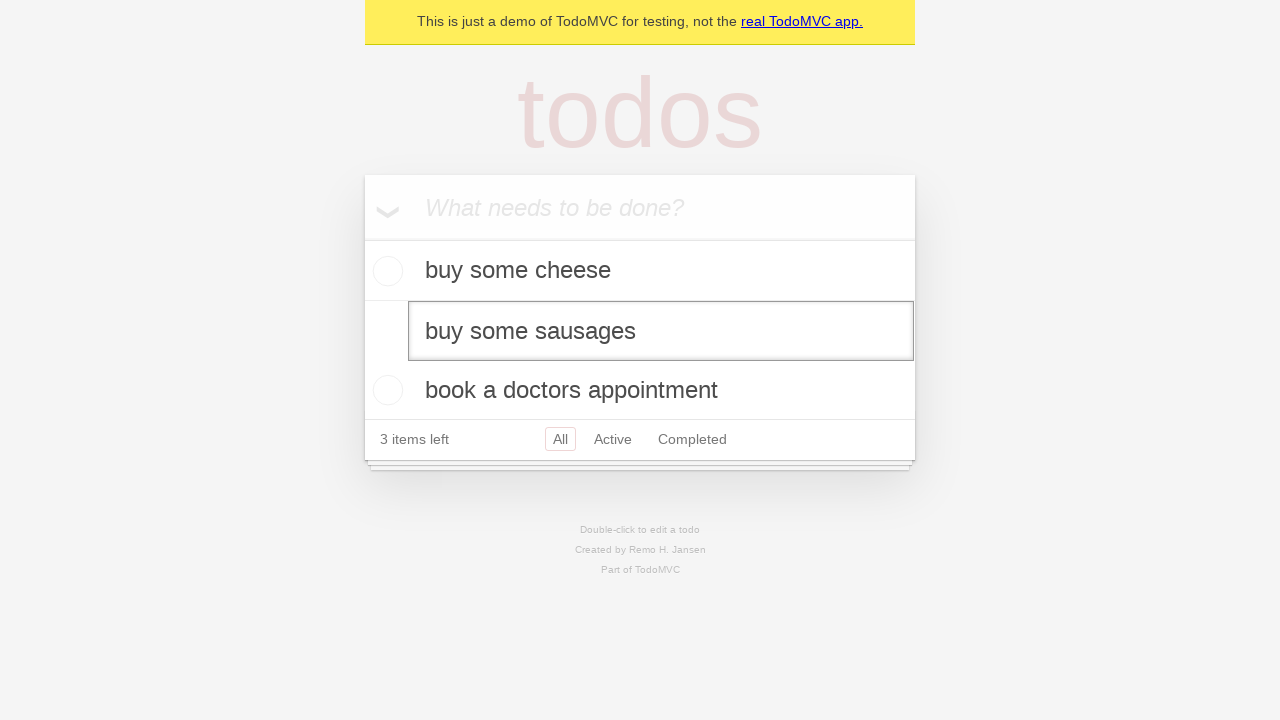

Pressed Escape to cancel editing without saving changes on internal:testid=[data-testid="todo-item"s] >> nth=1 >> internal:role=textbox[nam
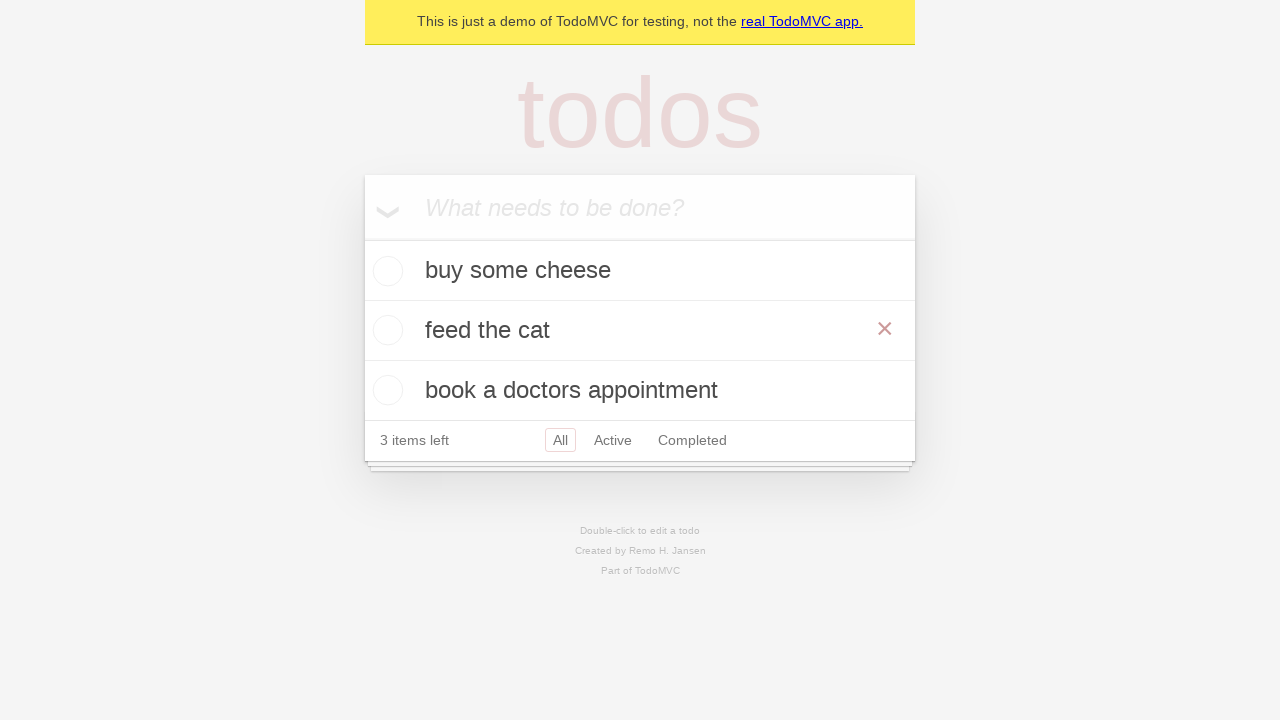

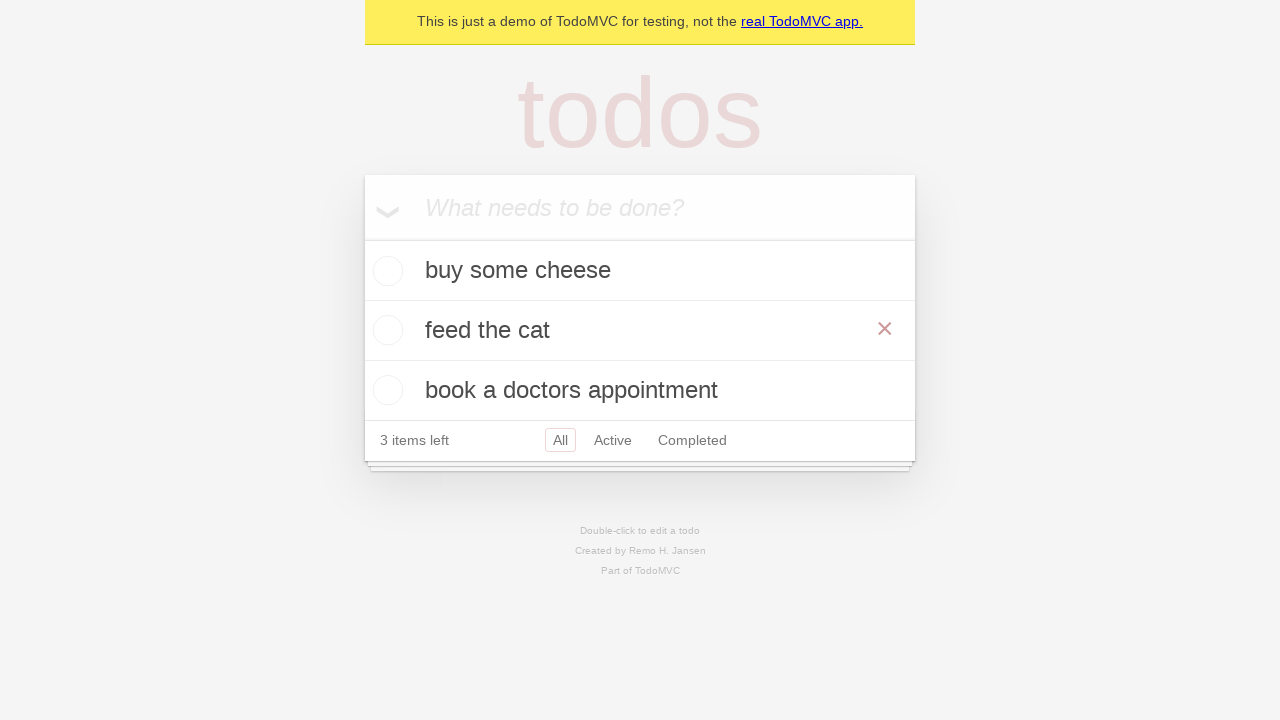